Tests the jQuery UI resizable widget by switching to the demo iframe and resizing an element by dragging its southeast corner handle.

Starting URL: https://jqueryui.com/resizable/

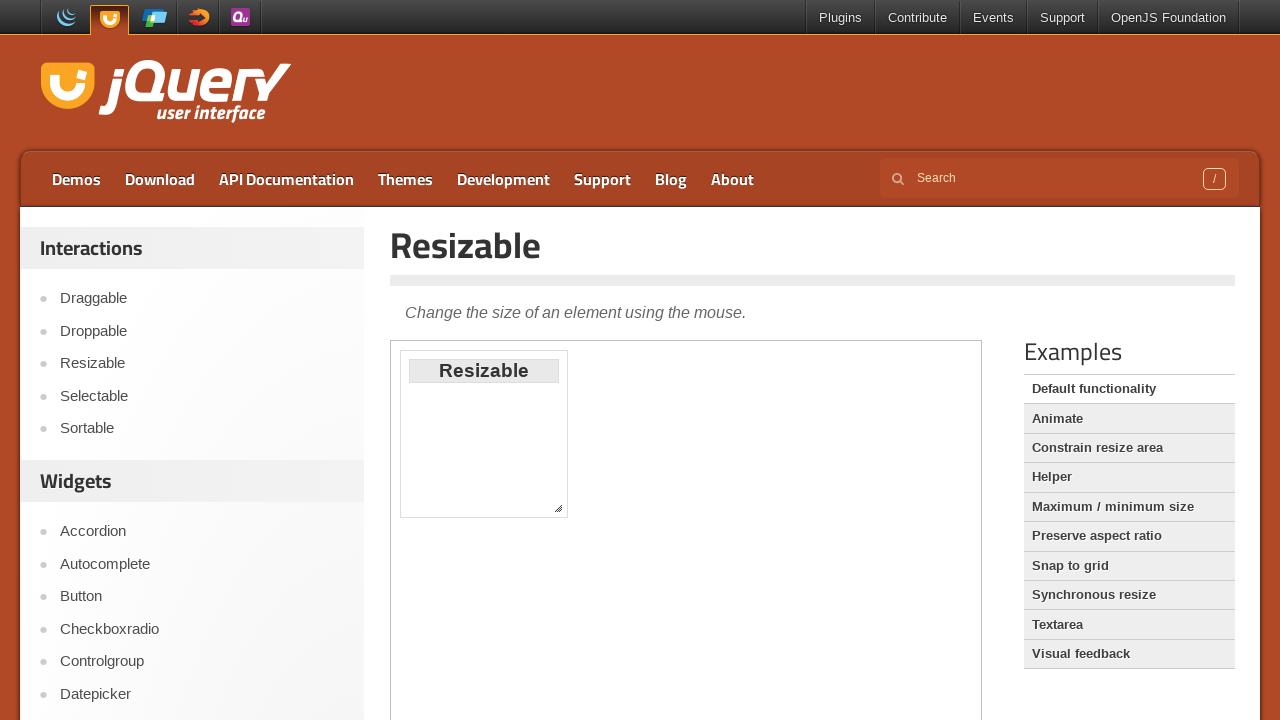

Located the demo iframe
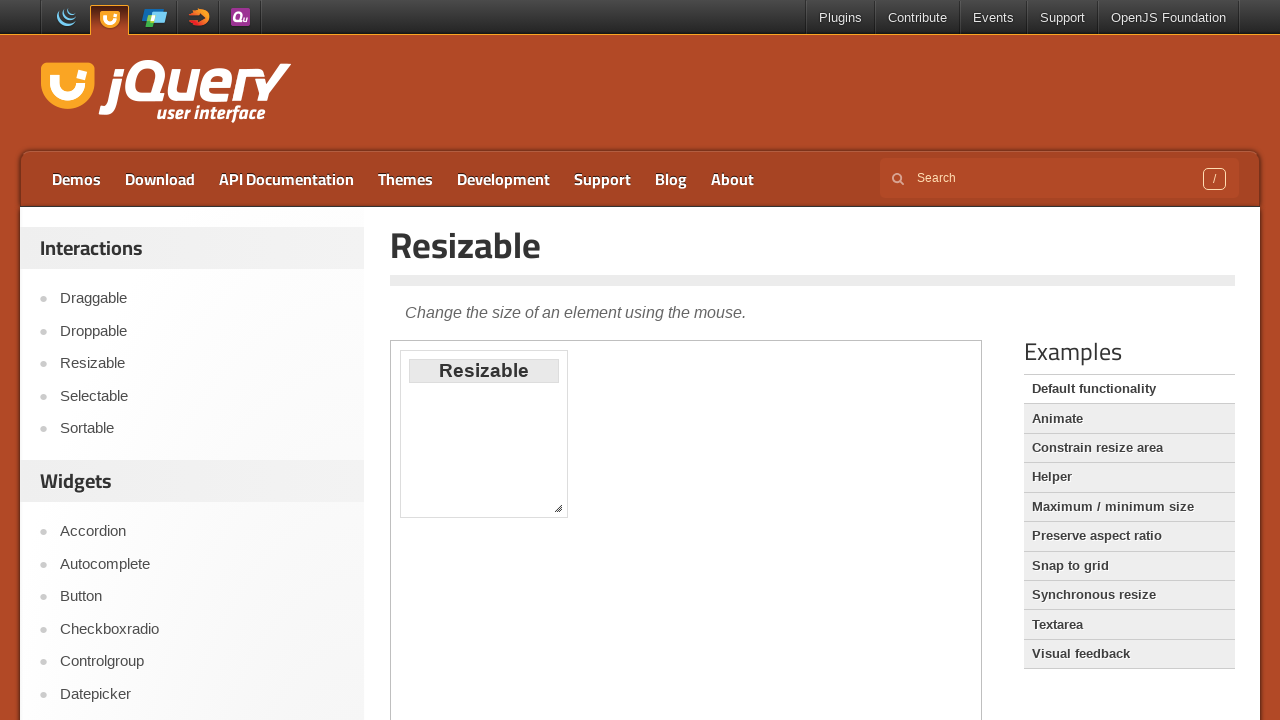

Located the southeast corner resize handle
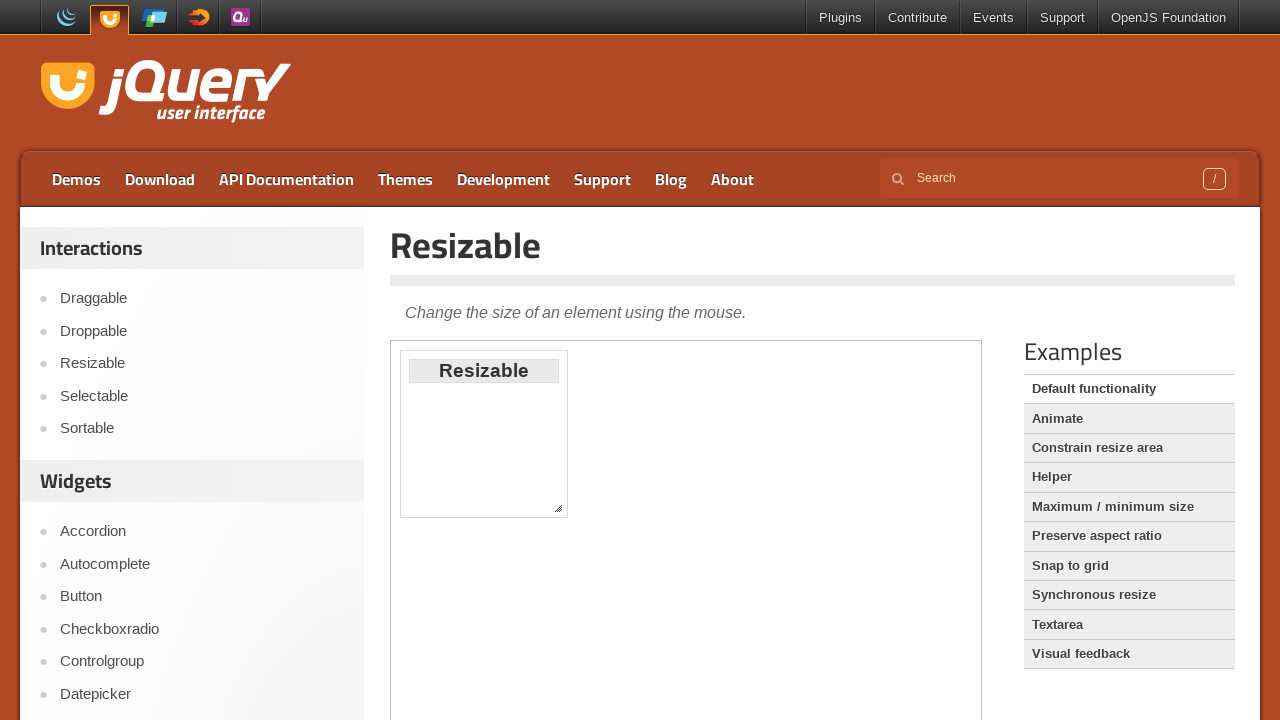

Retrieved bounding box of resize handle
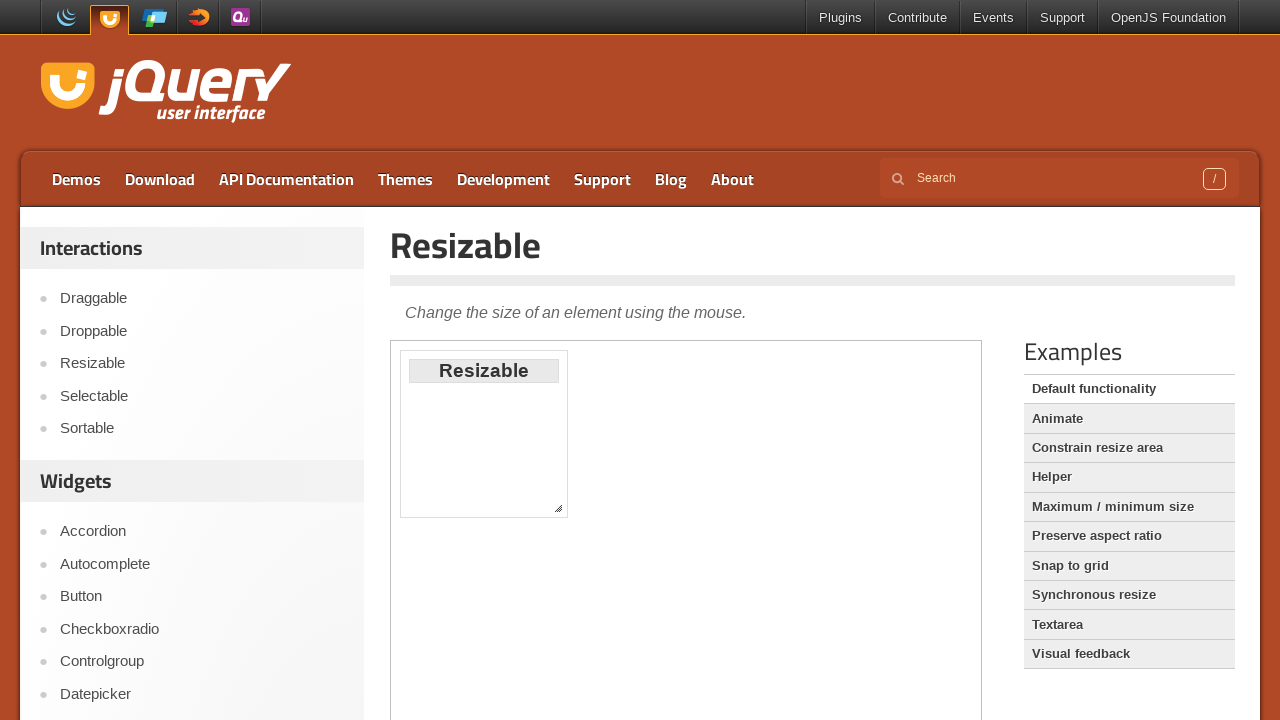

Moved mouse to resize handle center at (558, 508)
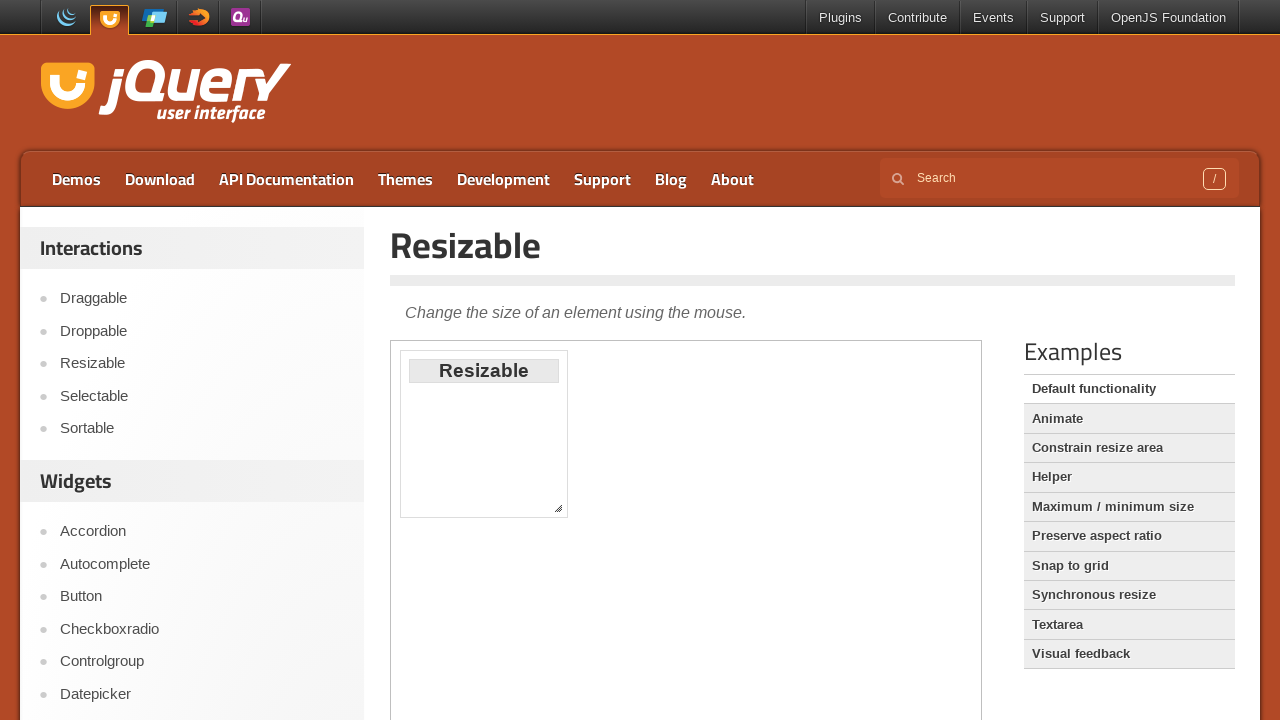

Pressed mouse button down on resize handle at (558, 508)
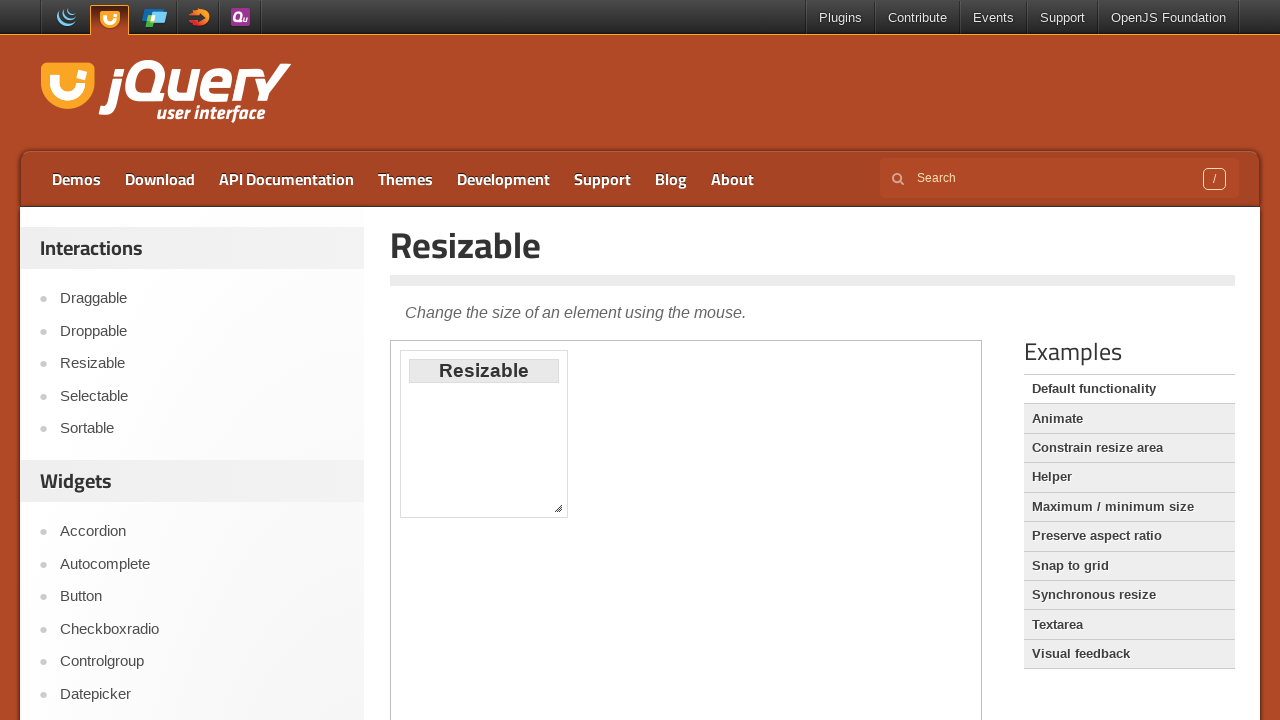

Dragged resize handle 100 pixels right and 50 pixels down at (658, 558)
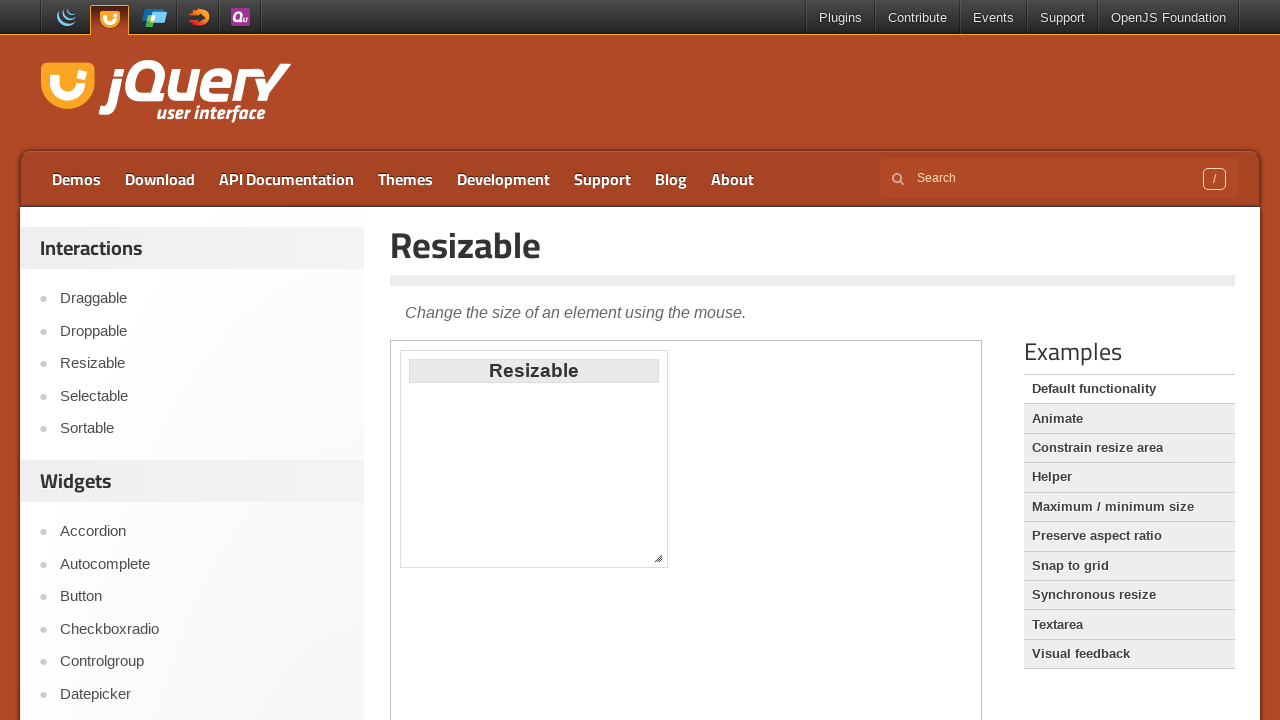

Released mouse button to complete resize at (658, 558)
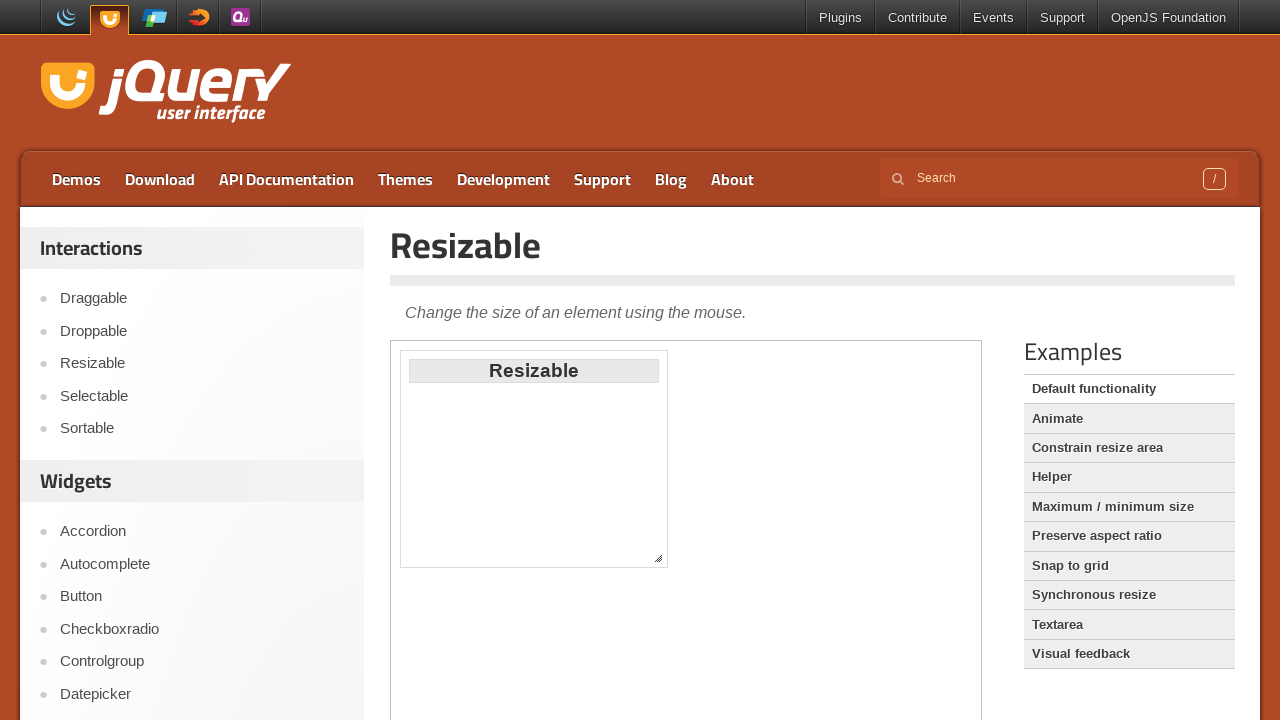

Waited 1 second to observe the resize effect
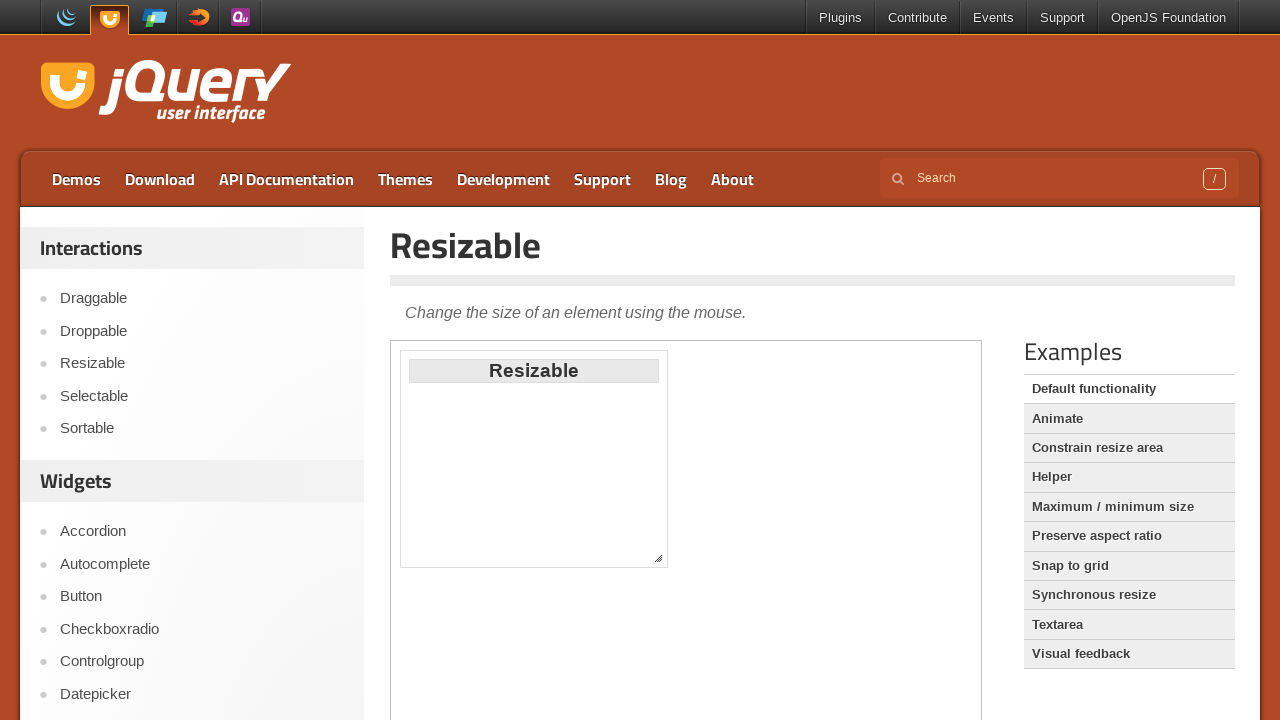

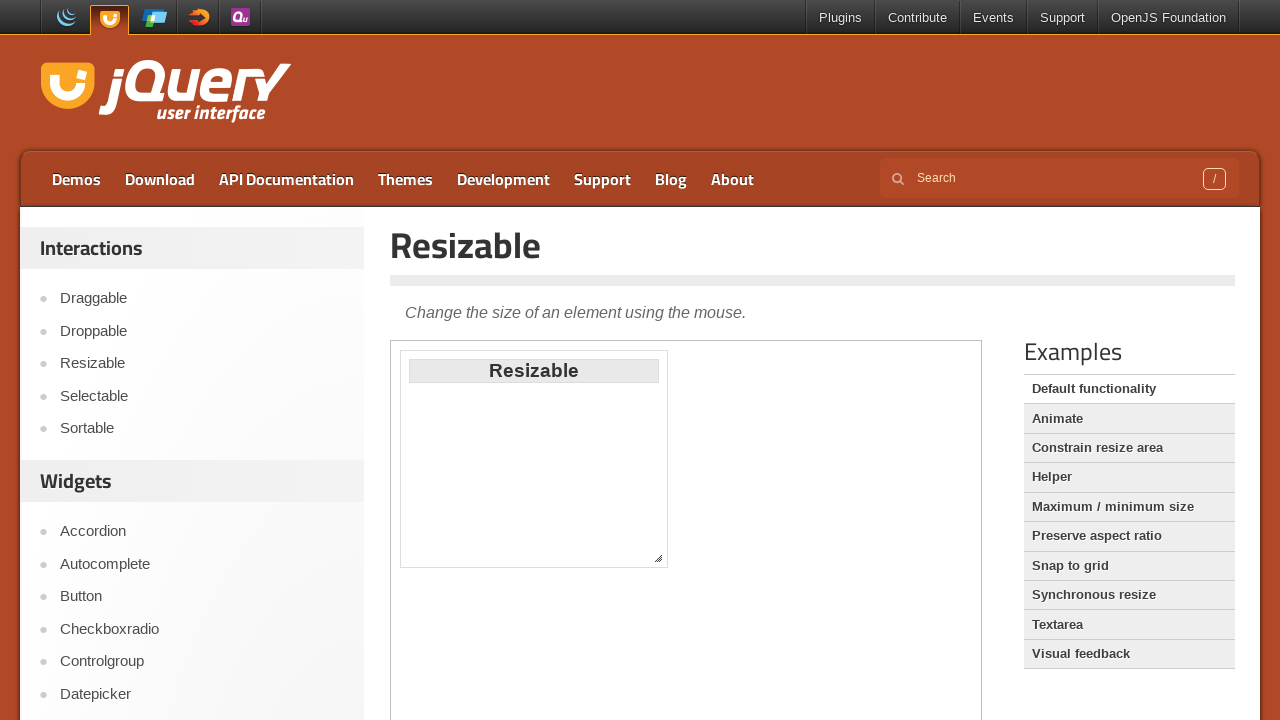